Navigates to the Rahul Shetty Academy Automation Practice page and maximizes the browser window. This is a basic page load verification test.

Starting URL: https://rahulshettyacademy.com/AutomationPractice/

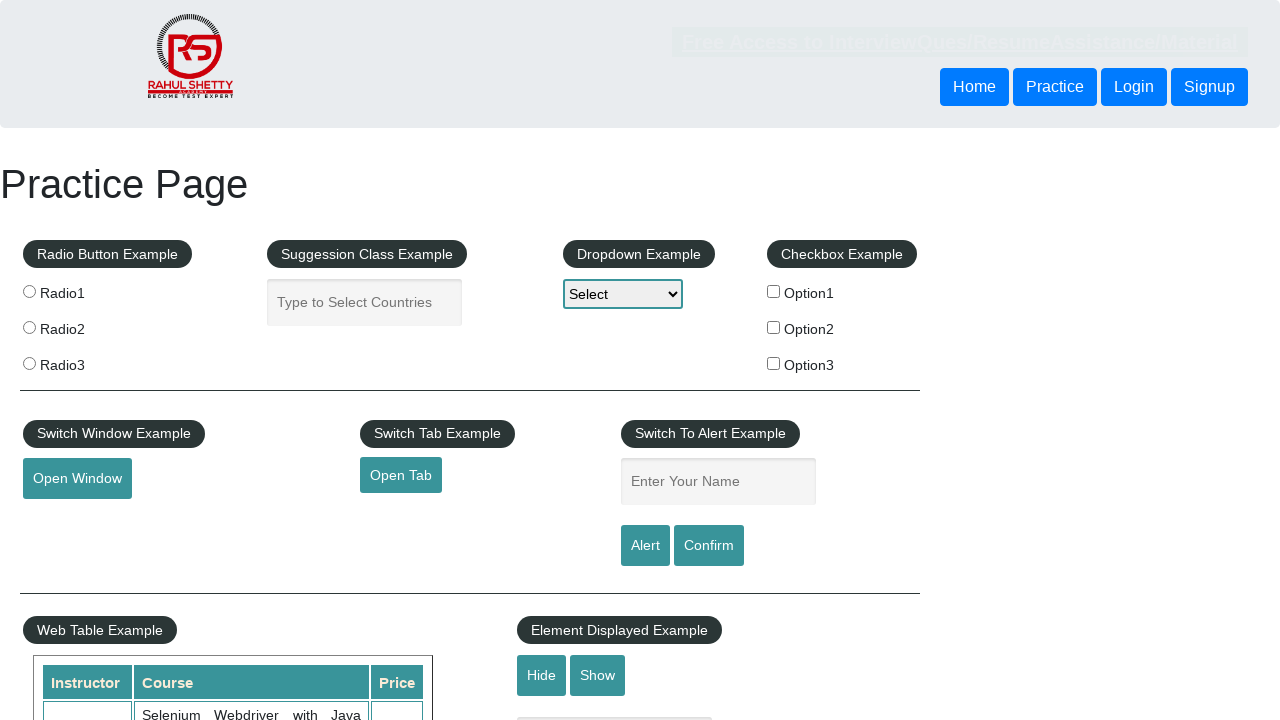

Navigated to Rahul Shetty Academy Automation Practice page
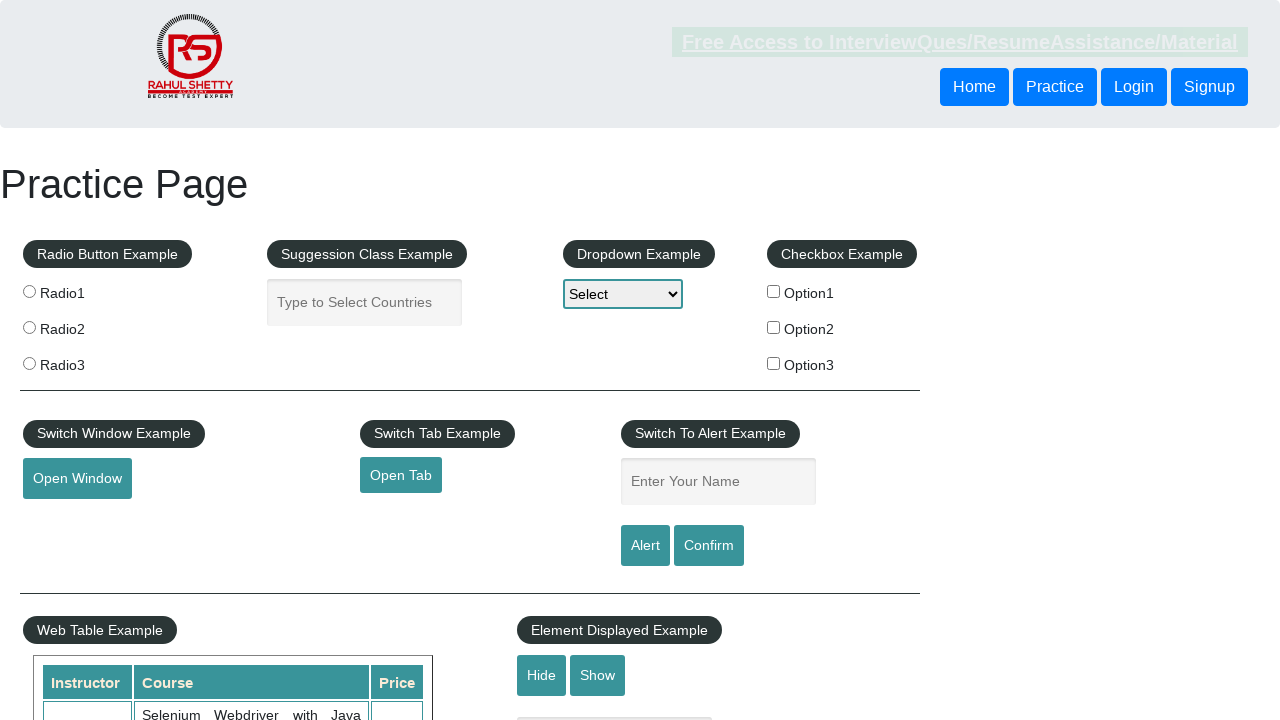

Maximized browser window to 1920x1080
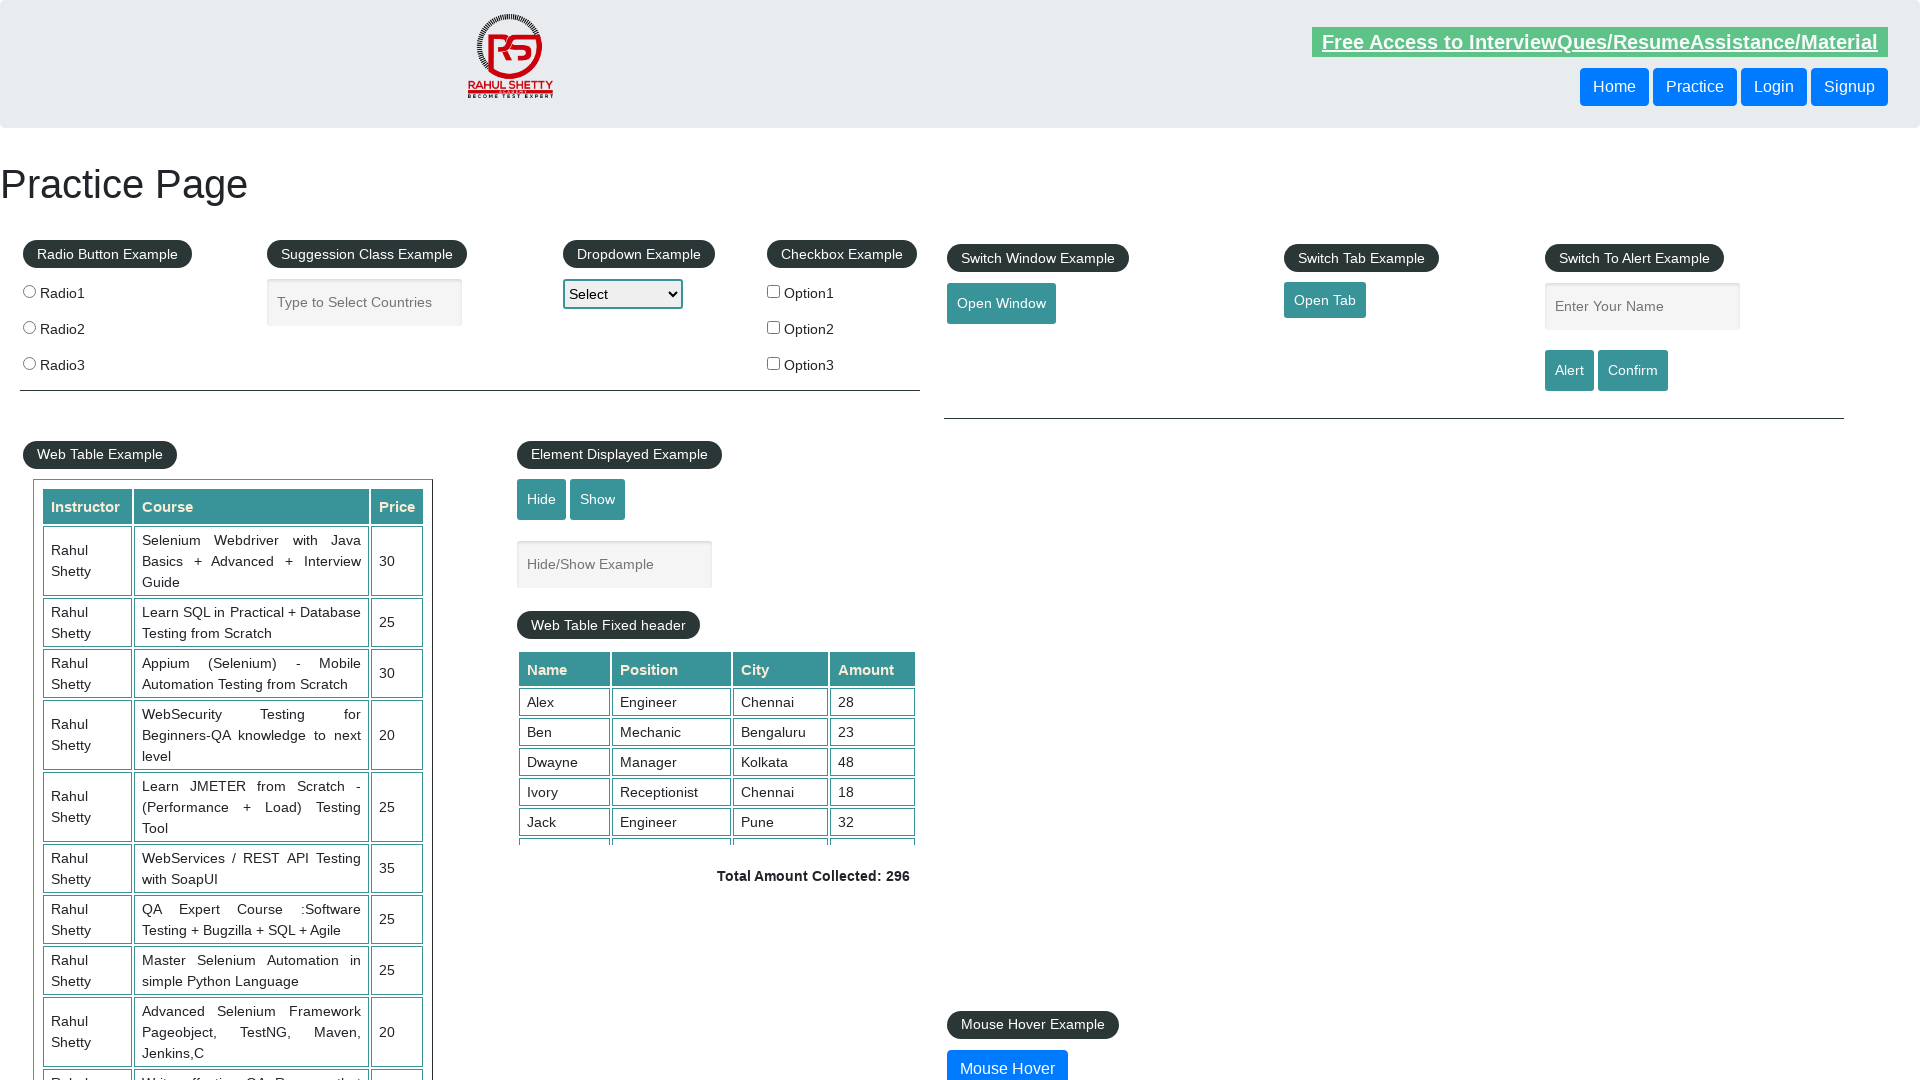

Page fully loaded - DOM content ready
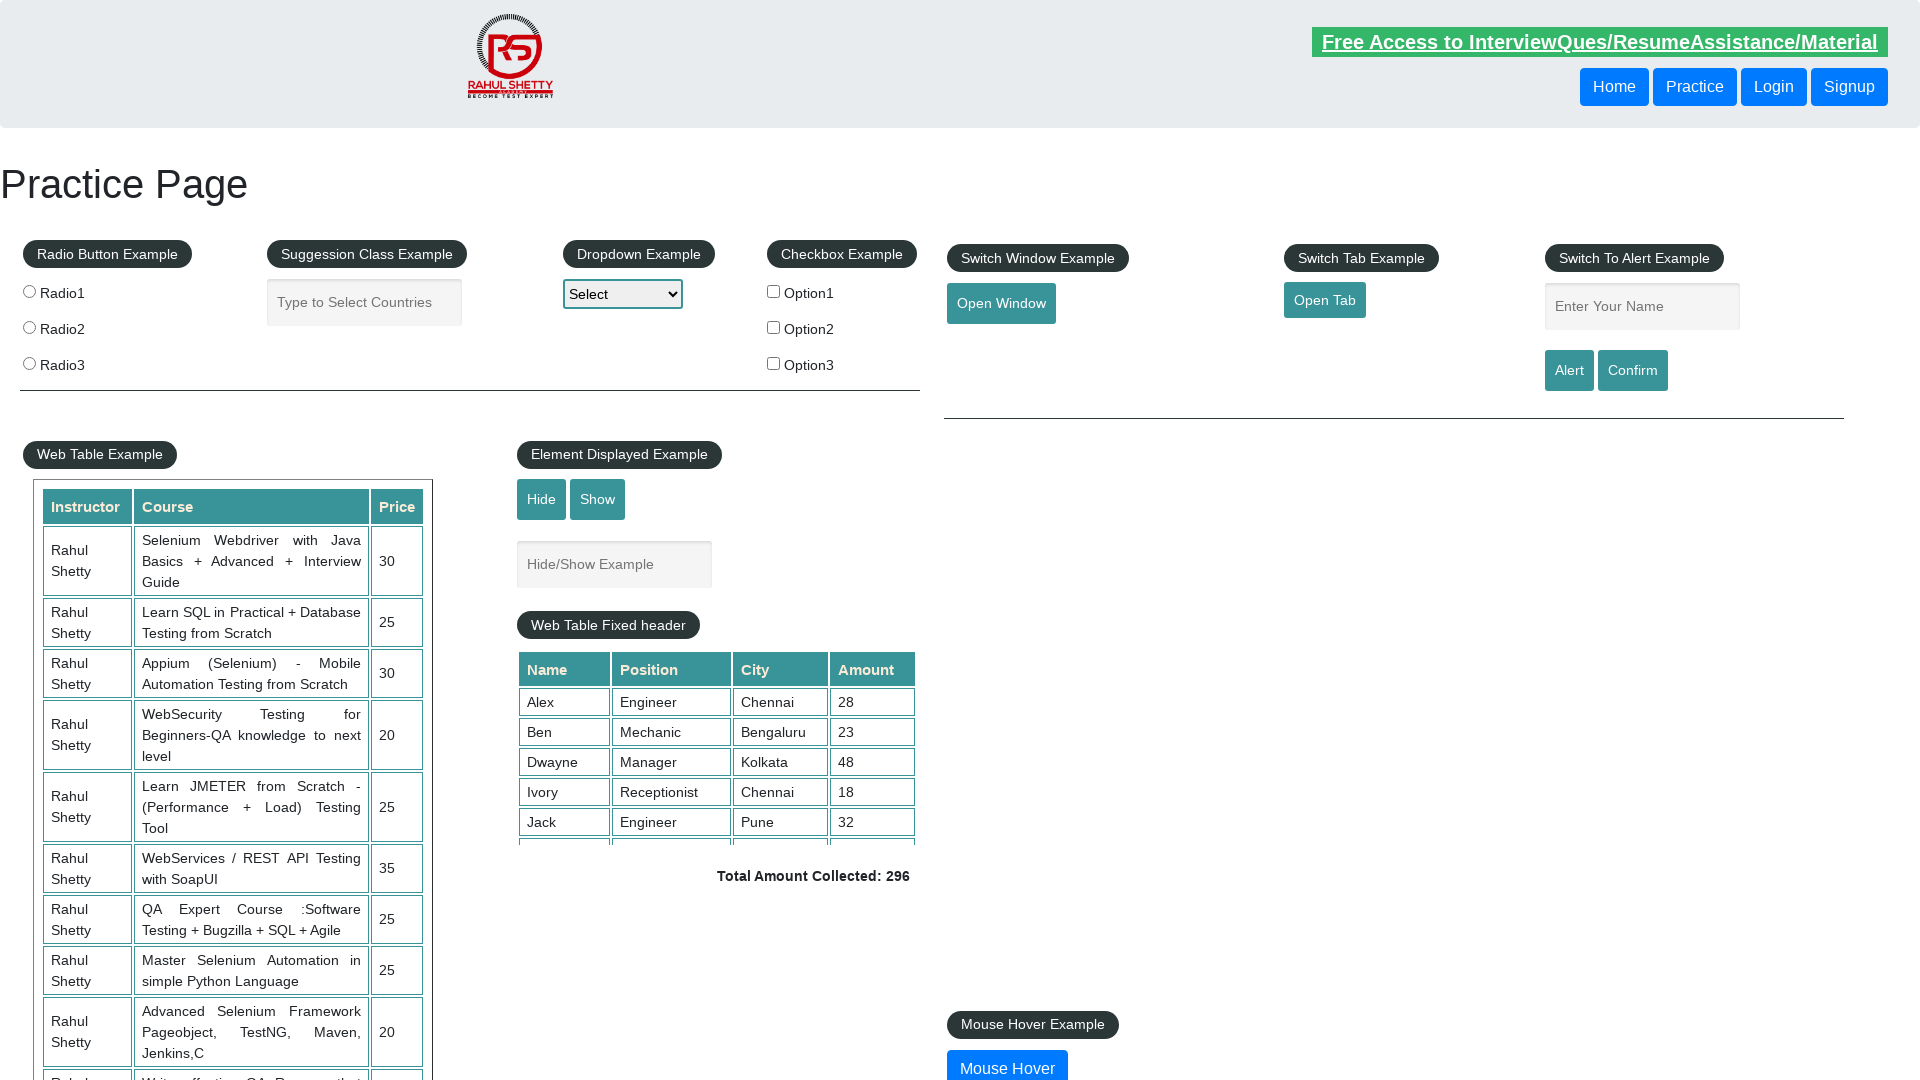

Retrieved page title: Practice Page
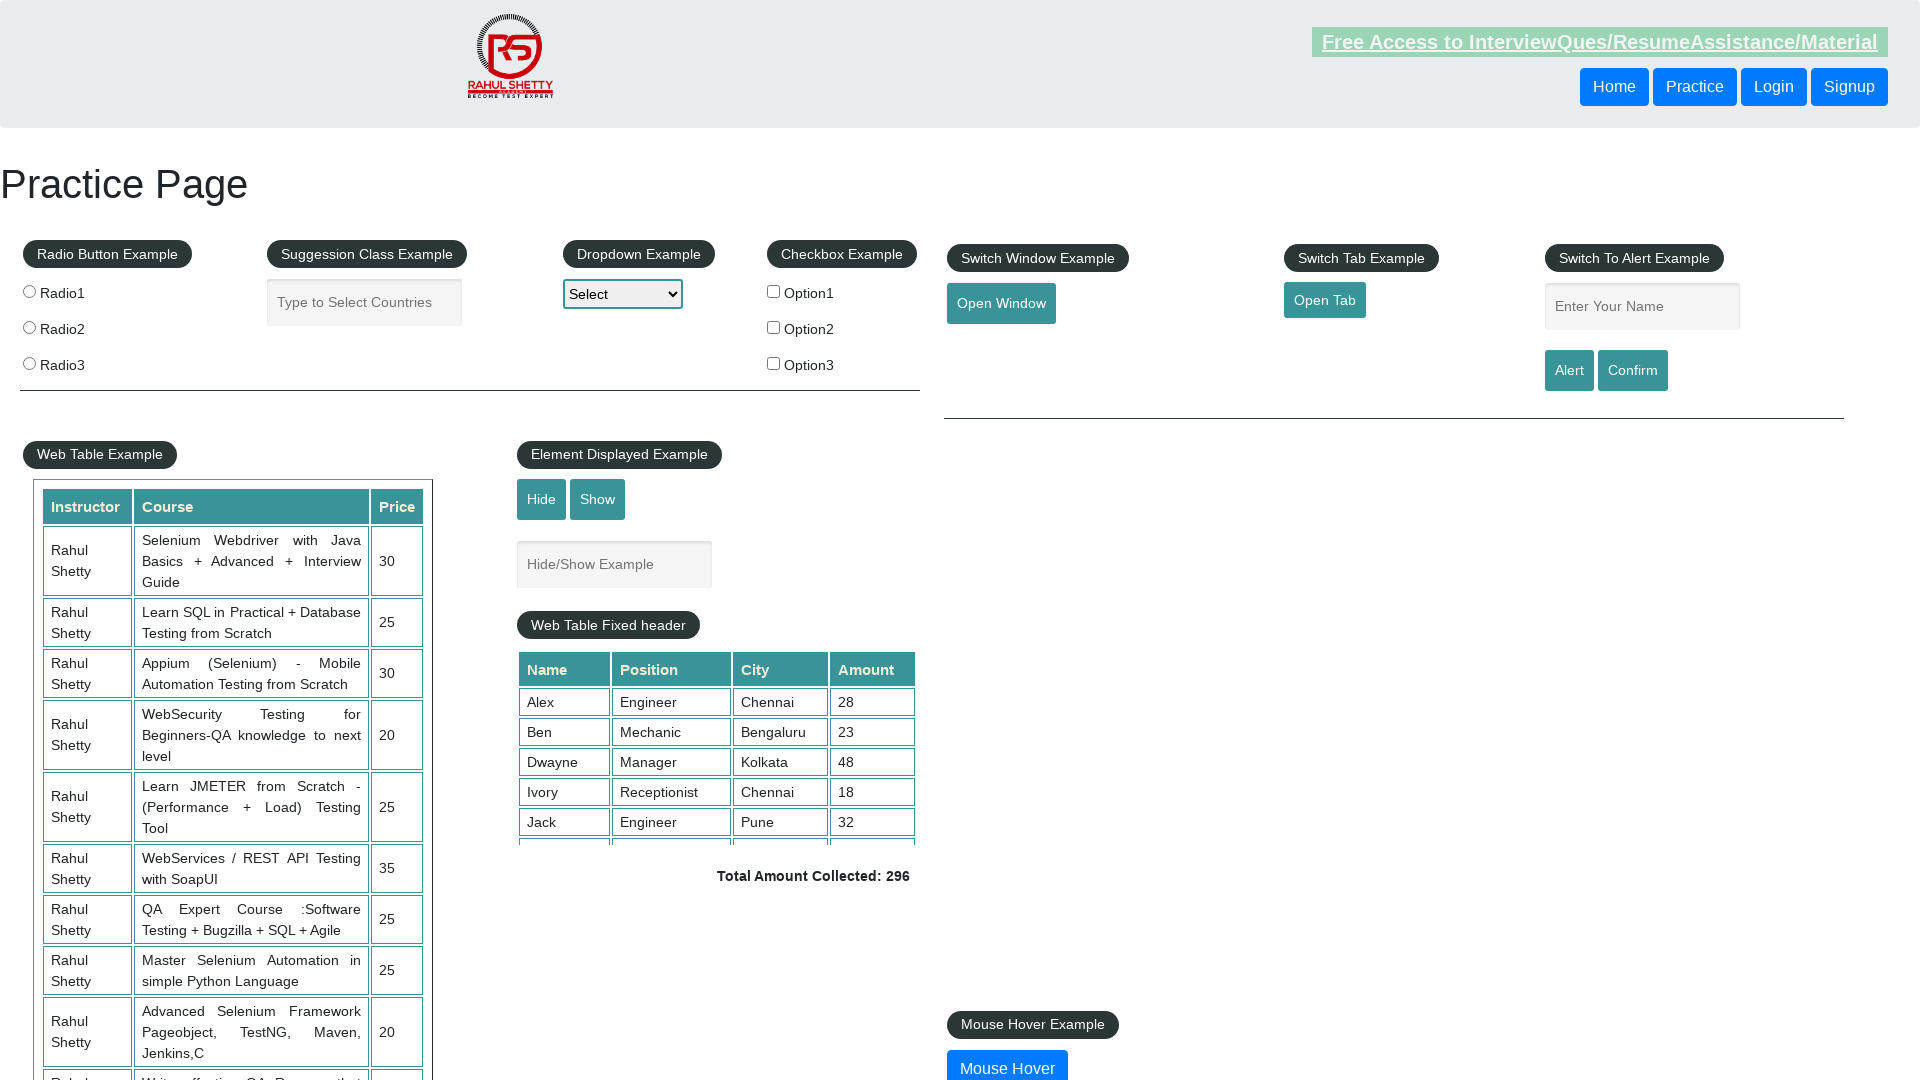

Retrieved current URL: https://rahulshettyacademy.com/AutomationPractice/
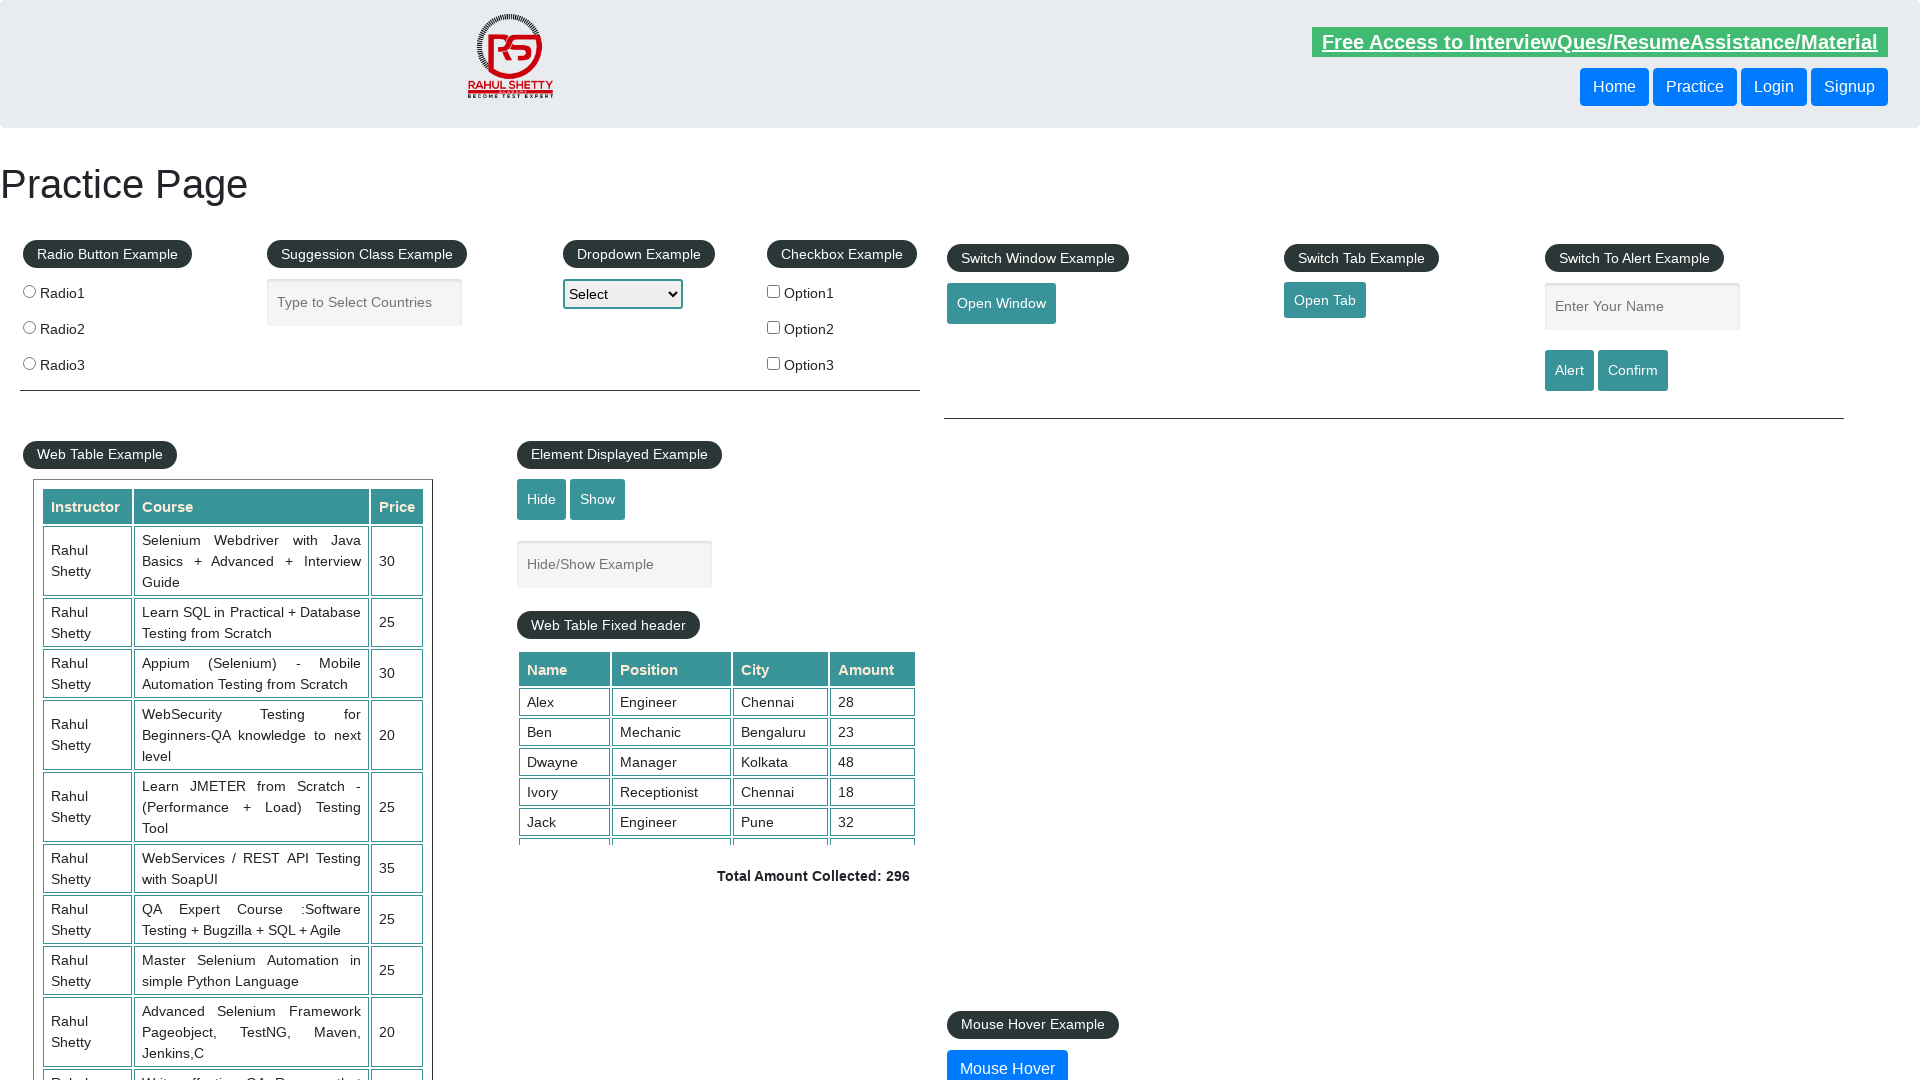

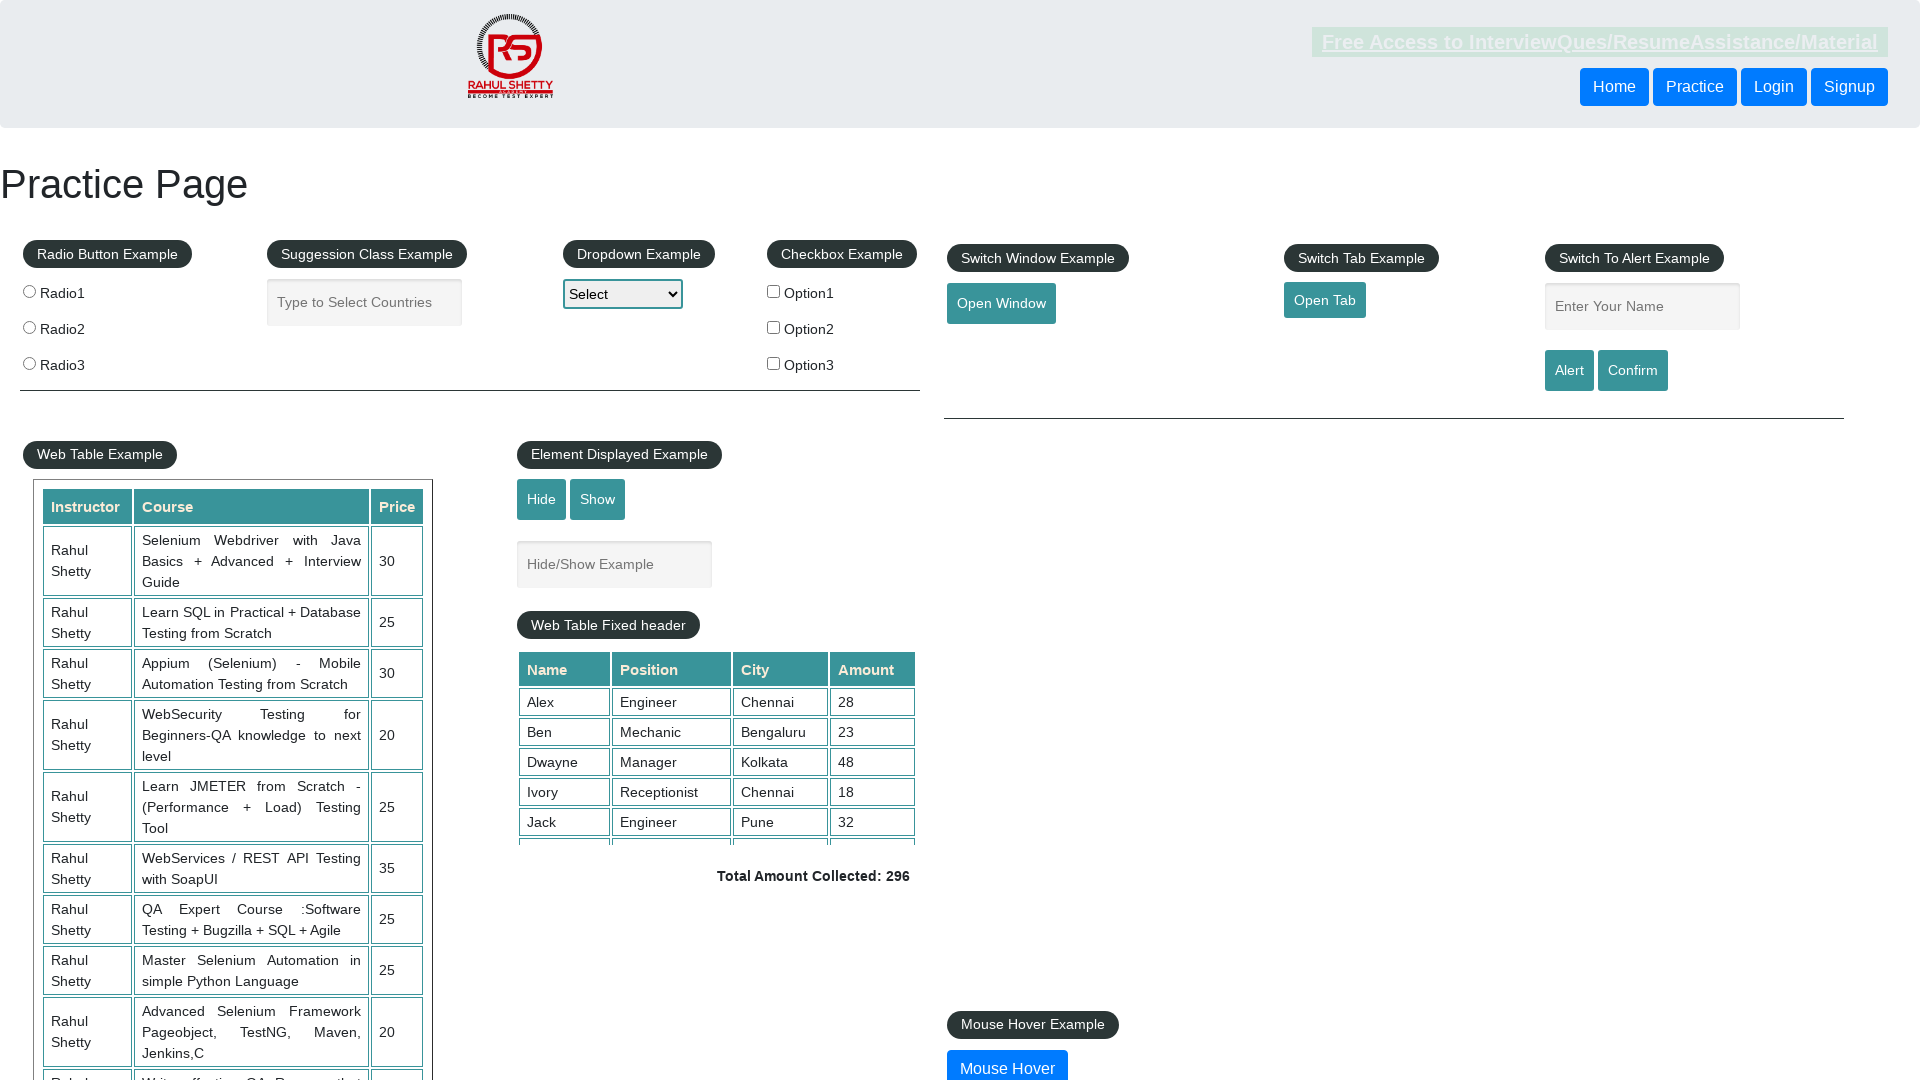